Tests that edits are cancelled when pressing Escape key.

Starting URL: https://demo.playwright.dev/todomvc

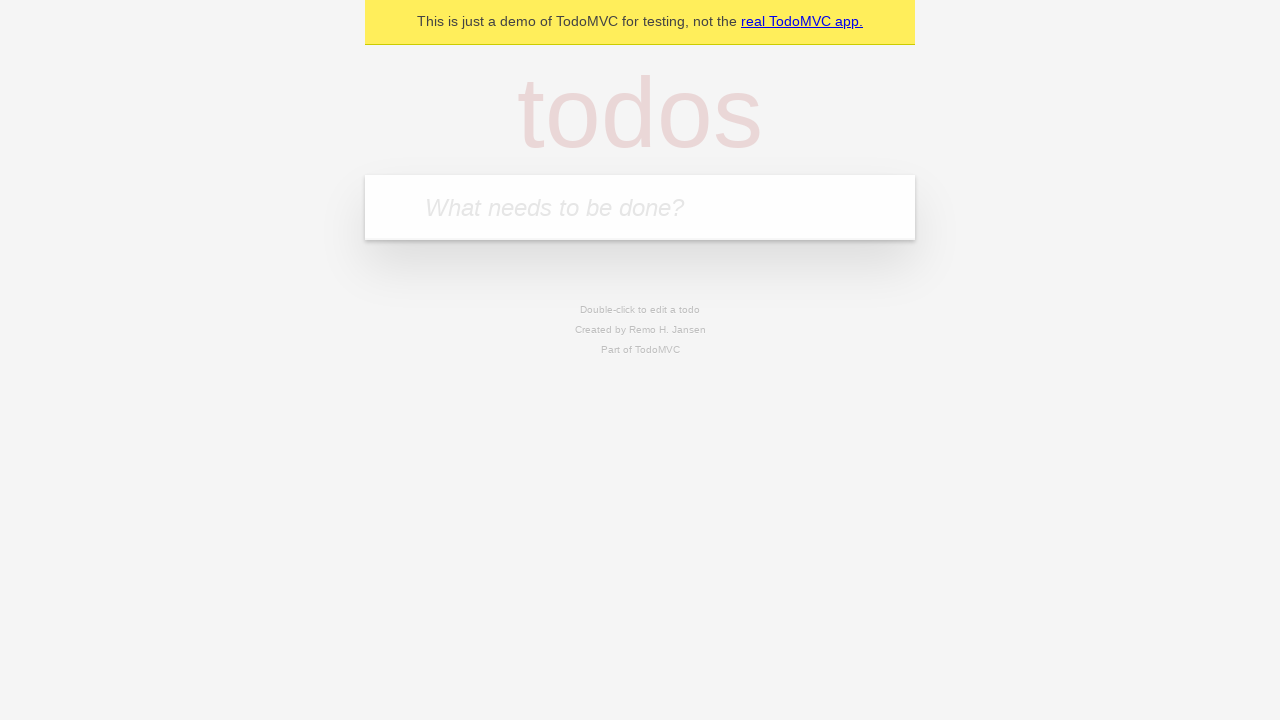

Filled first todo input with 'buy some cheese' on internal:attr=[placeholder="What needs to be done?"i]
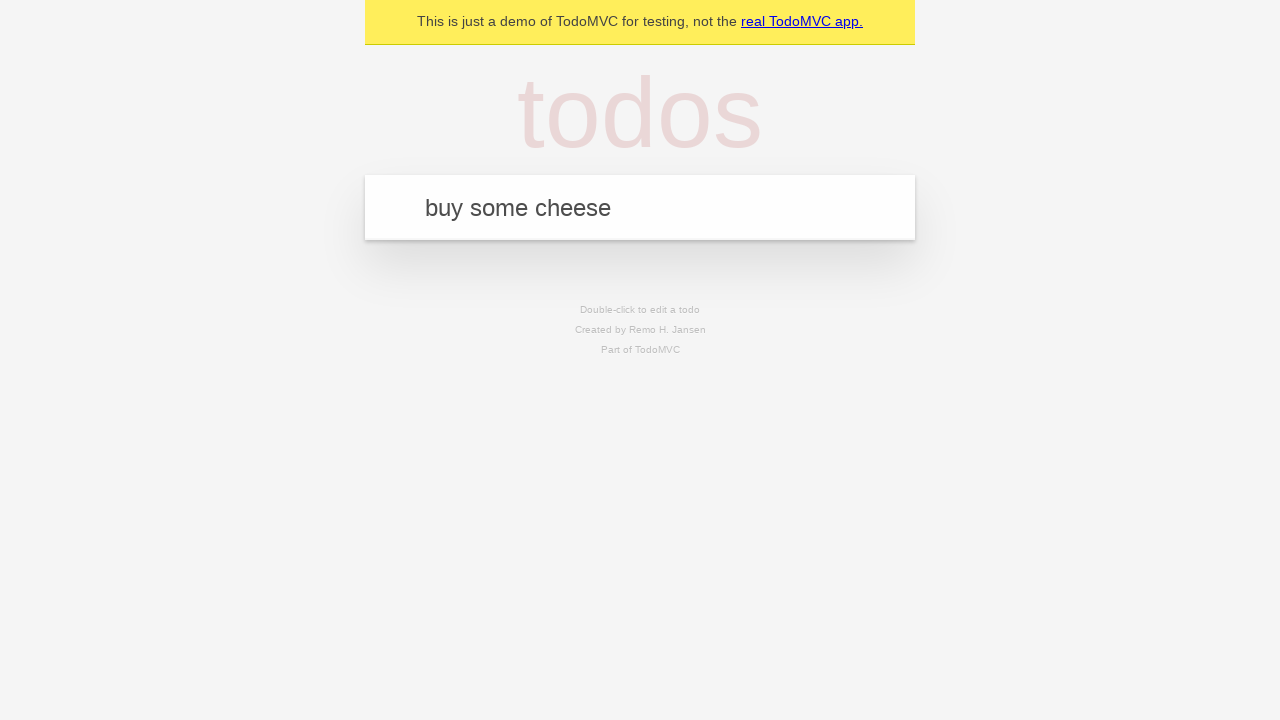

Pressed Enter to create first todo on internal:attr=[placeholder="What needs to be done?"i]
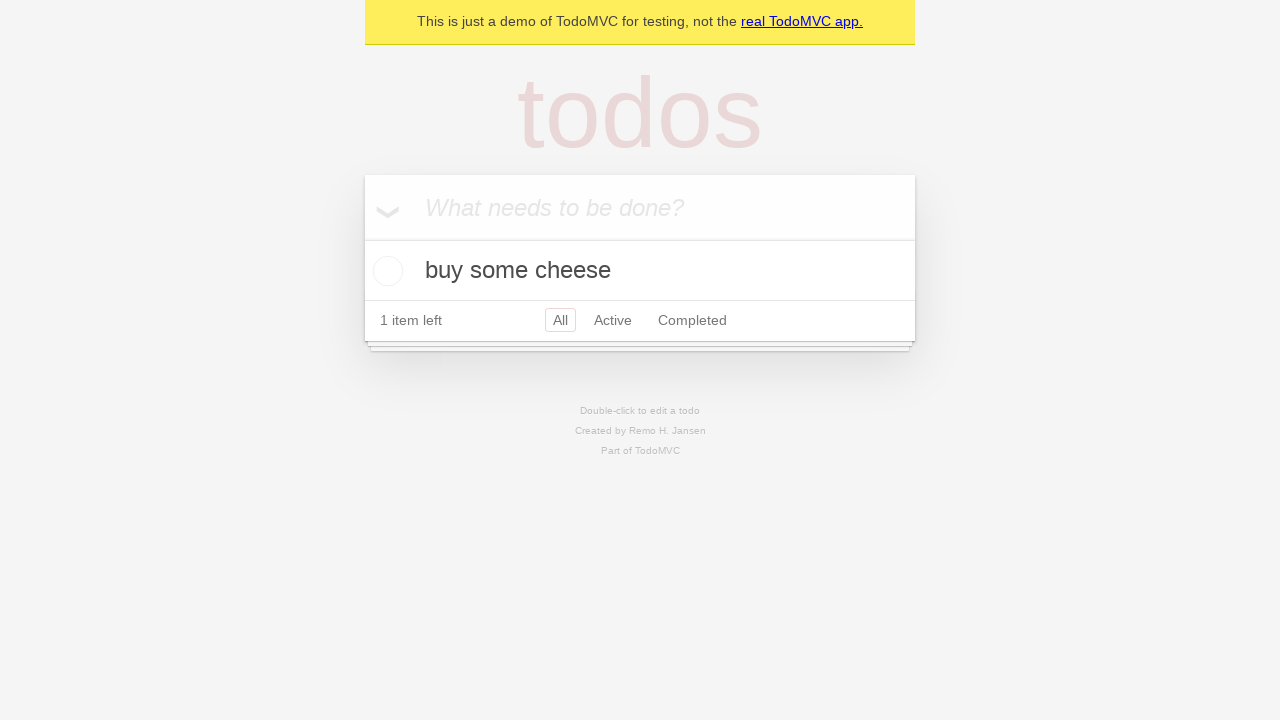

Filled second todo input with 'feed the cat' on internal:attr=[placeholder="What needs to be done?"i]
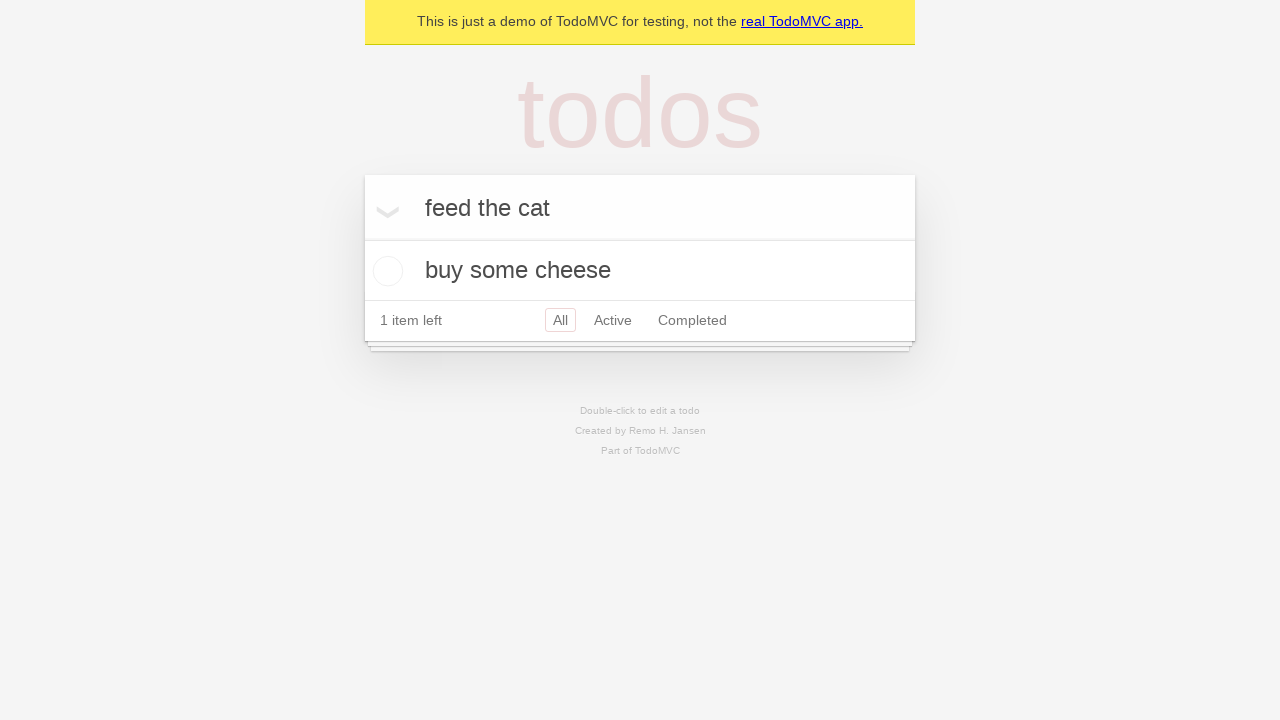

Pressed Enter to create second todo on internal:attr=[placeholder="What needs to be done?"i]
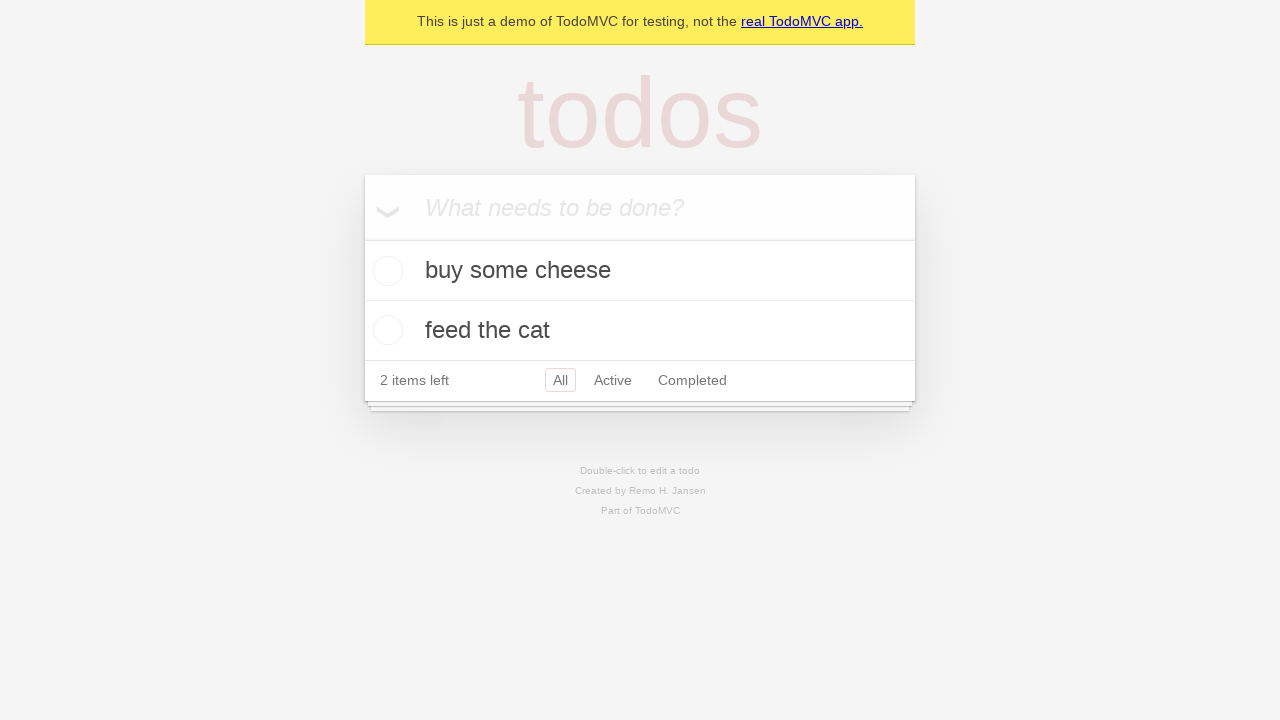

Filled third todo input with 'book a doctors appointment' on internal:attr=[placeholder="What needs to be done?"i]
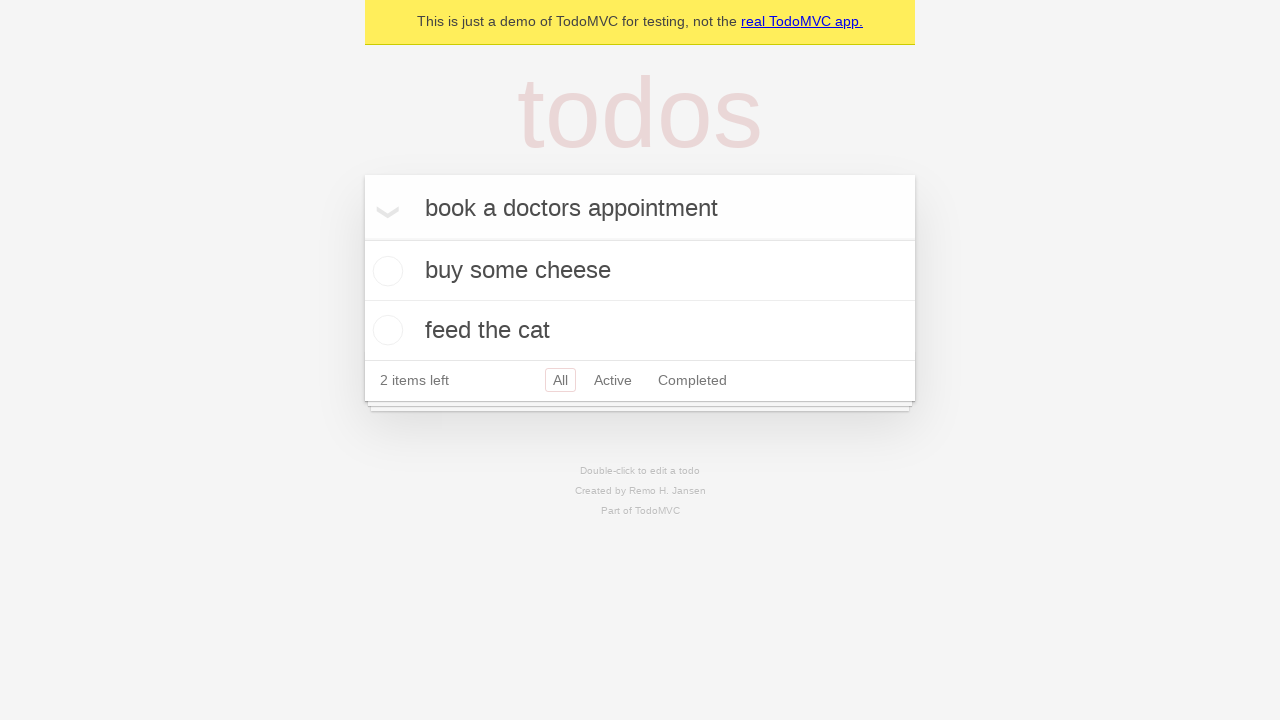

Pressed Enter to create third todo on internal:attr=[placeholder="What needs to be done?"i]
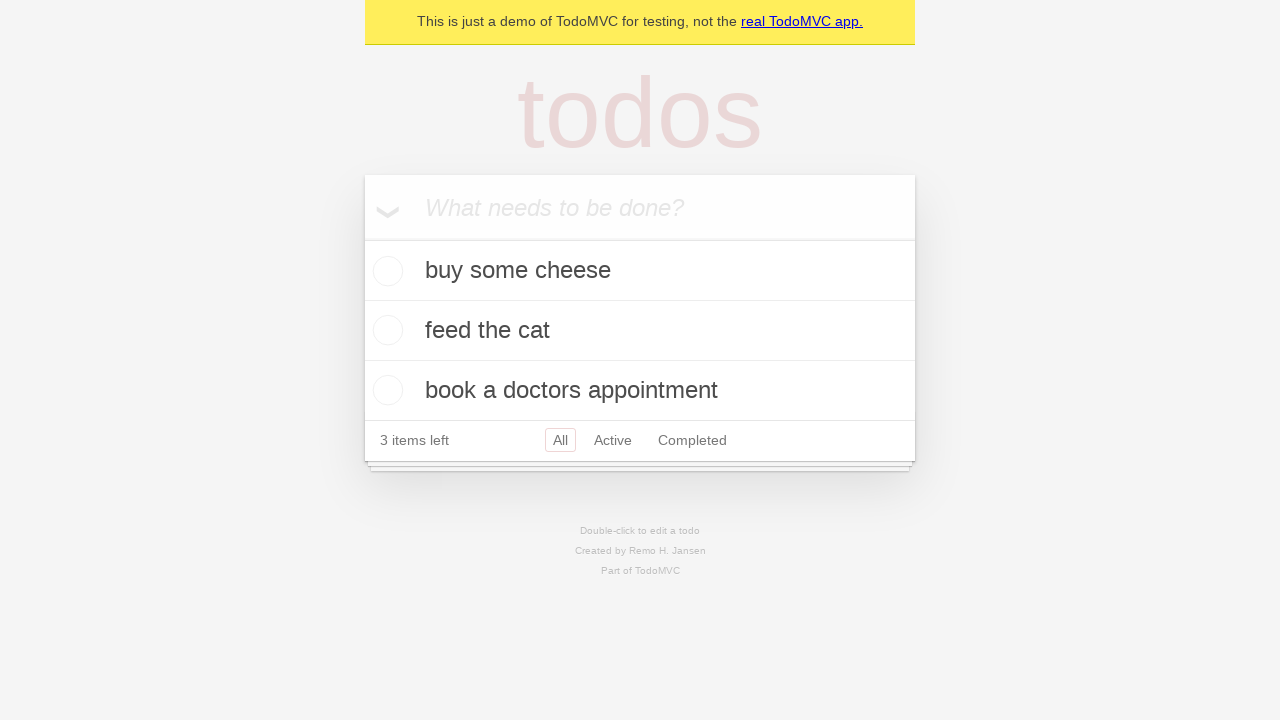

Double-clicked second todo item to enter edit mode at (640, 331) on internal:testid=[data-testid="todo-item"s] >> nth=1
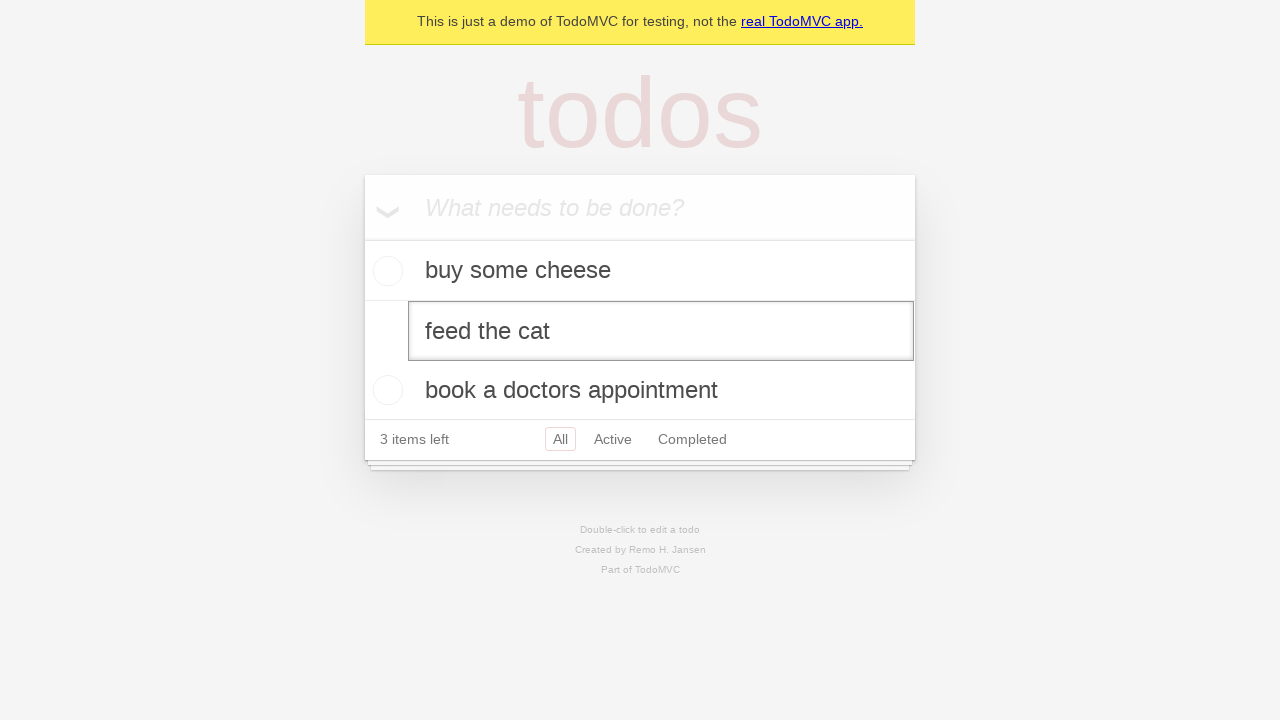

Filled edit field with 'buy some sausages' on internal:testid=[data-testid="todo-item"s] >> nth=1 >> internal:role=textbox[nam
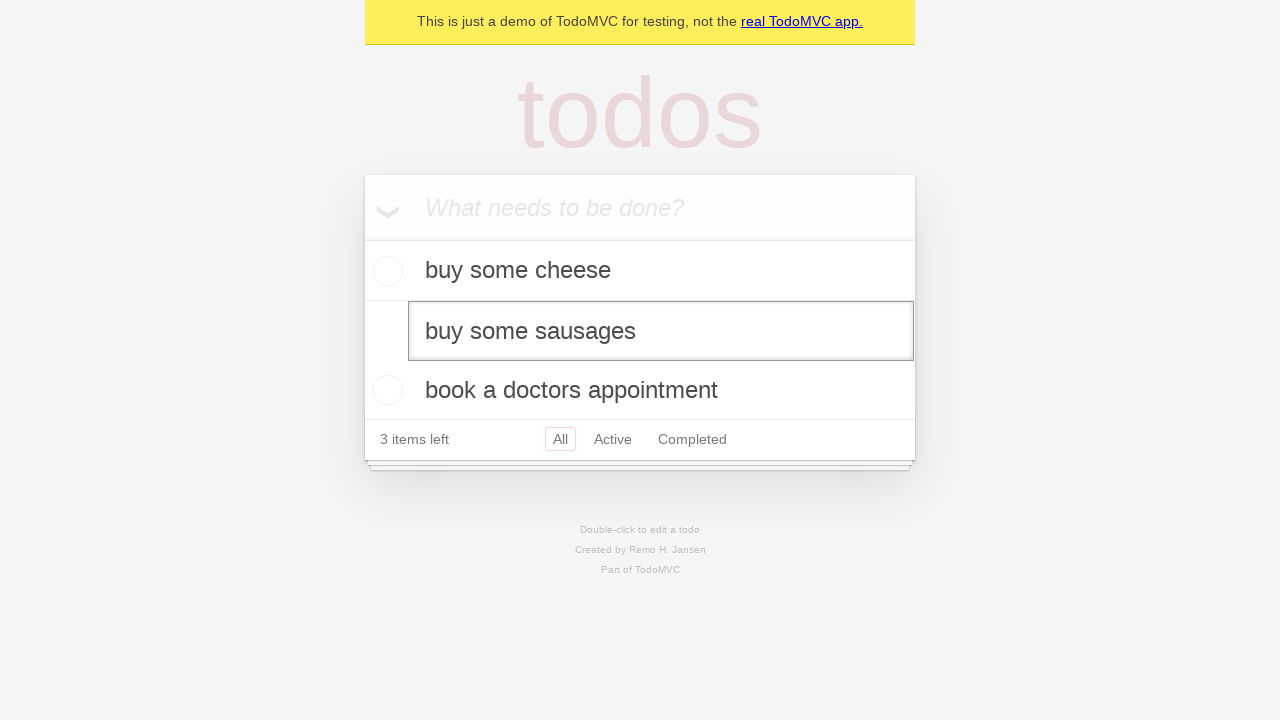

Pressed Escape to cancel edit on second todo on internal:testid=[data-testid="todo-item"s] >> nth=1 >> internal:role=textbox[nam
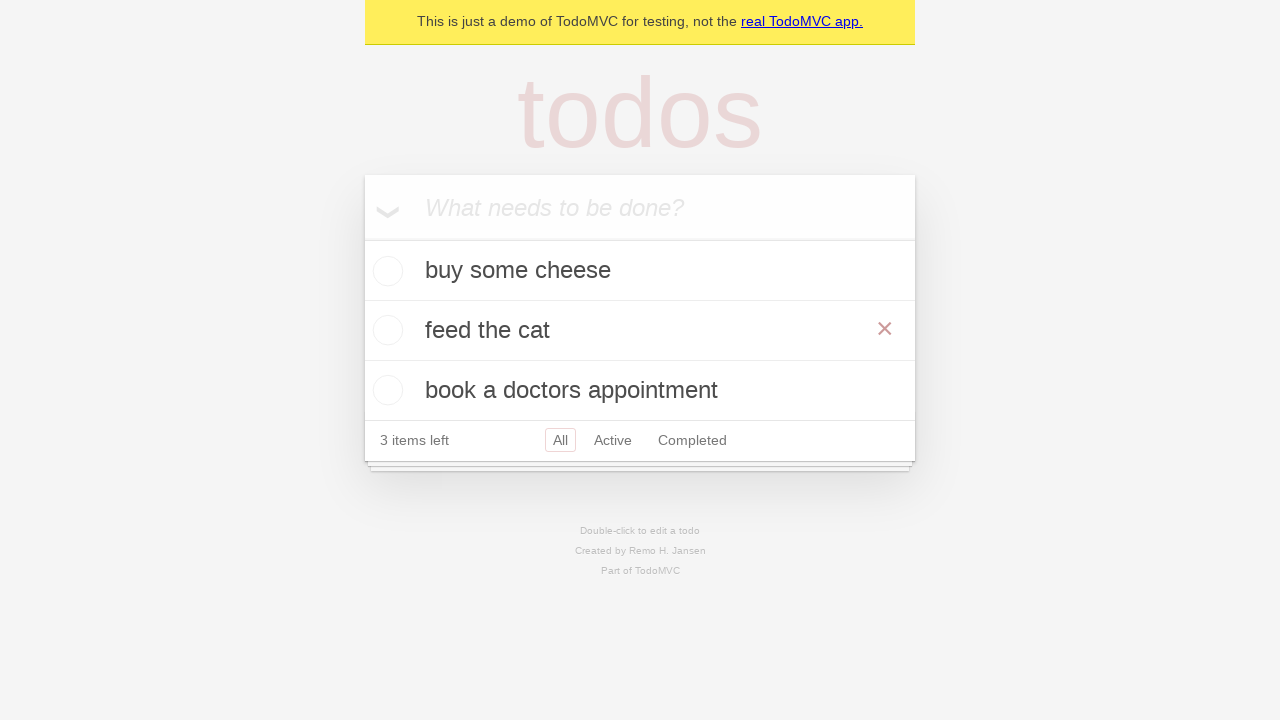

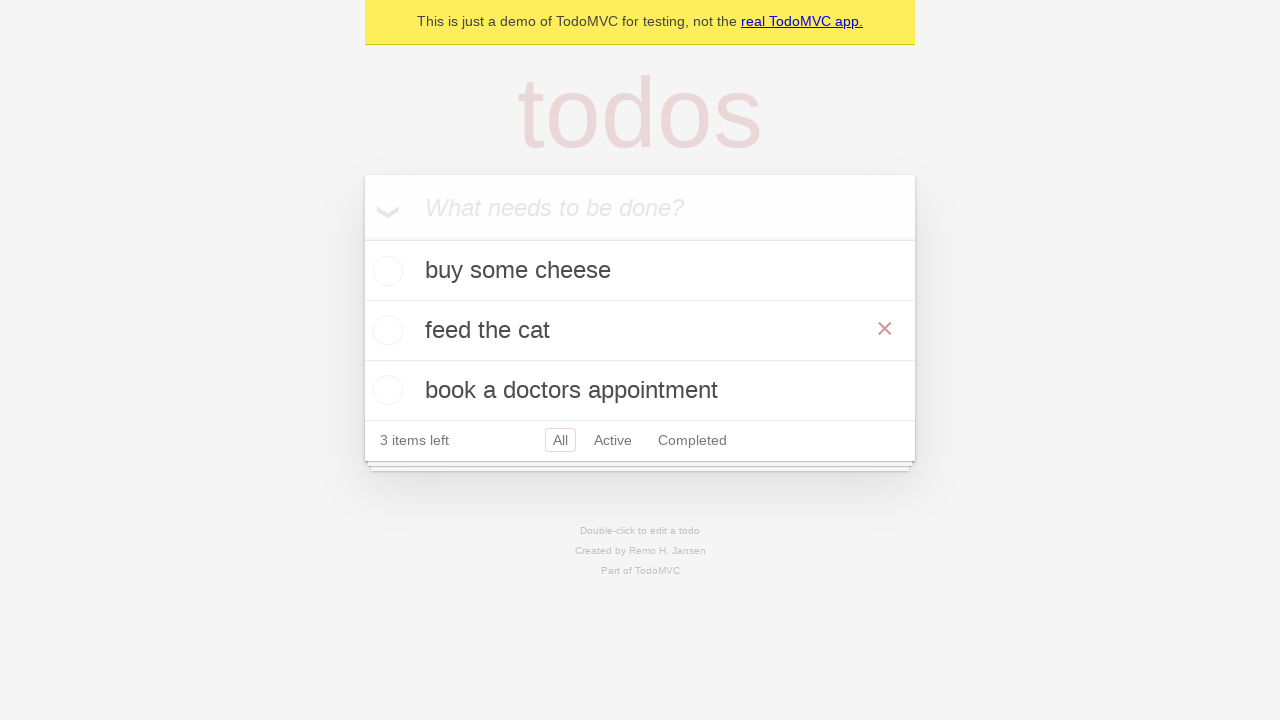